Fills in first and last name fields in Google account signup form

Starting URL: https://accounts.google.com/SignUp?hl=pt-BR

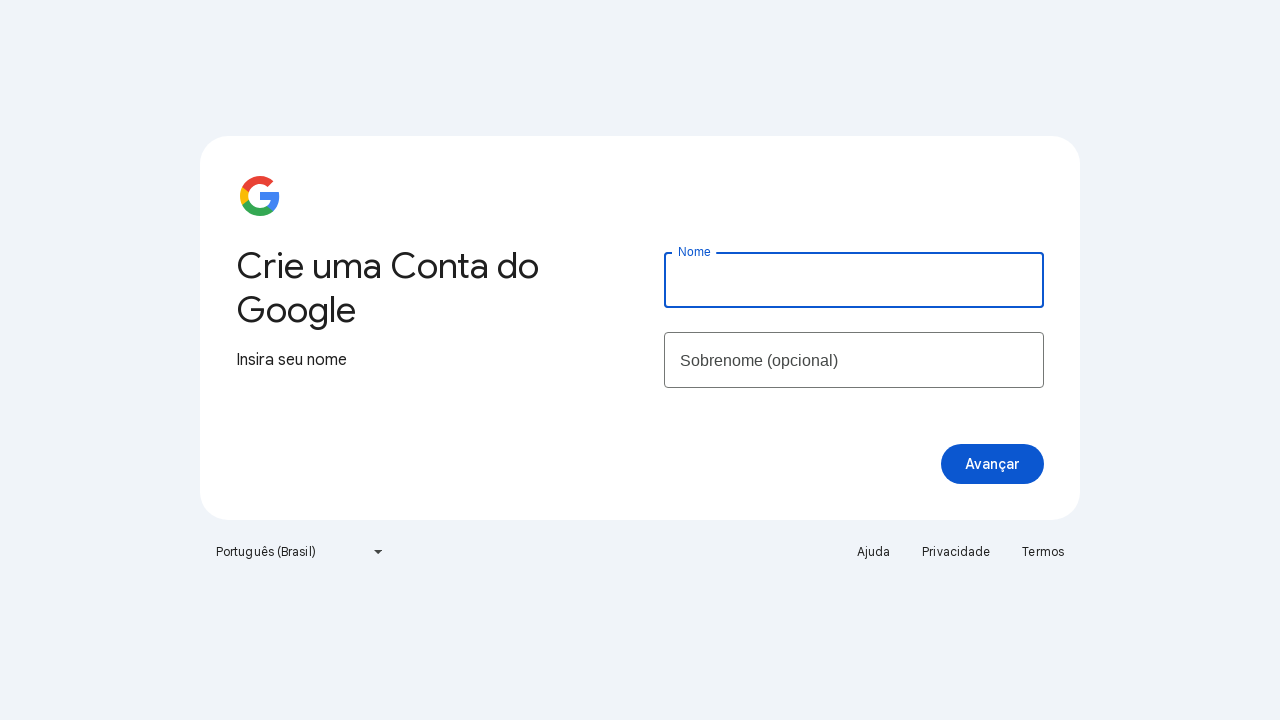

Filled first name field with 'John' on input[name='firstName']
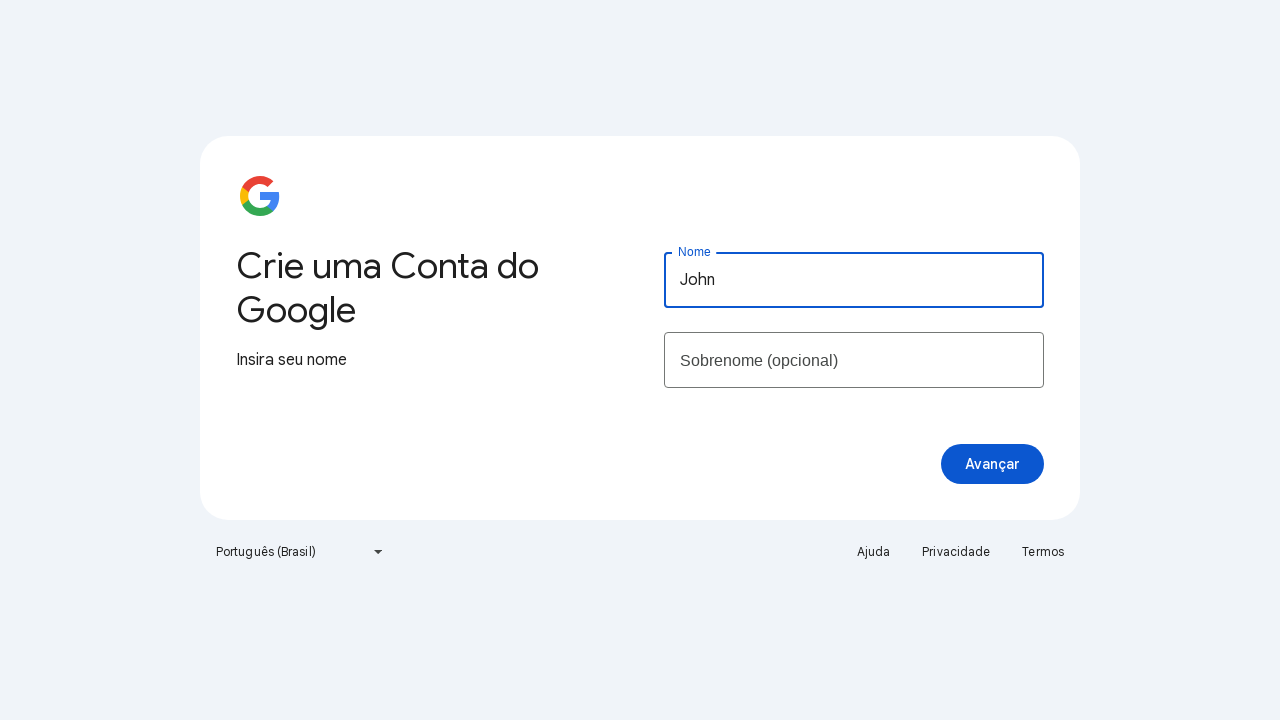

Filled last name field with 'Smith' on input[name='lastName']
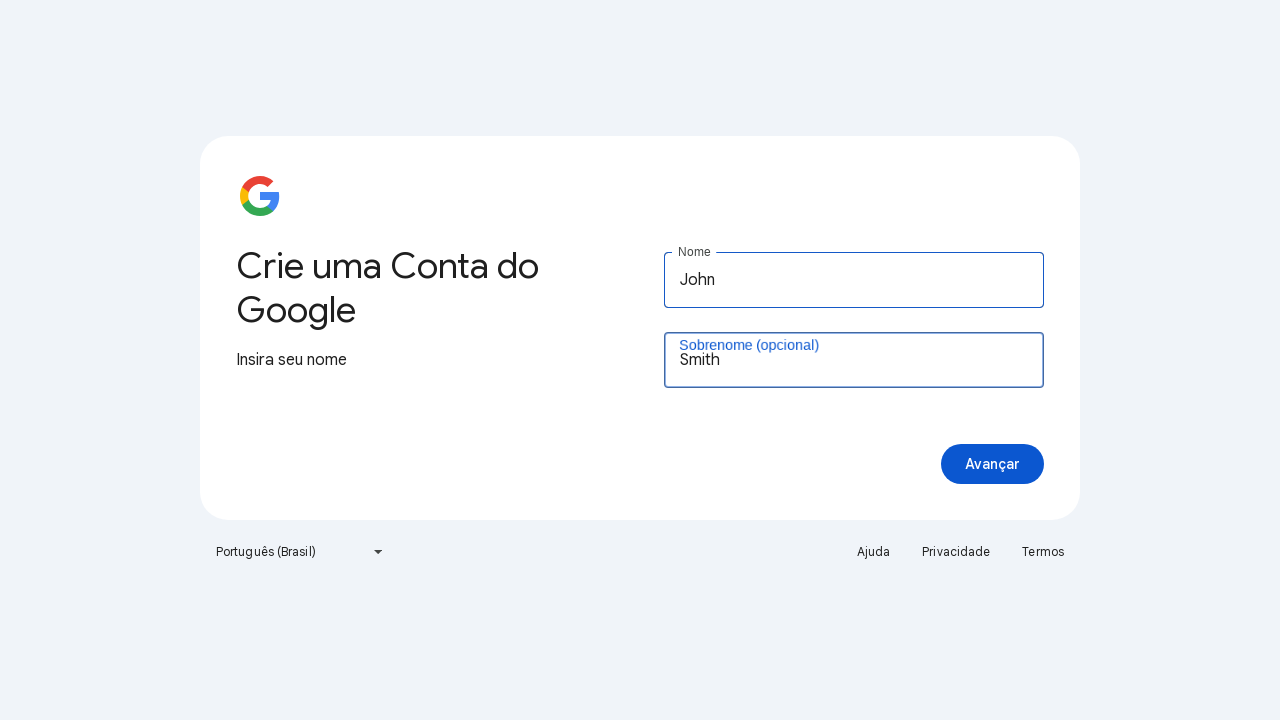

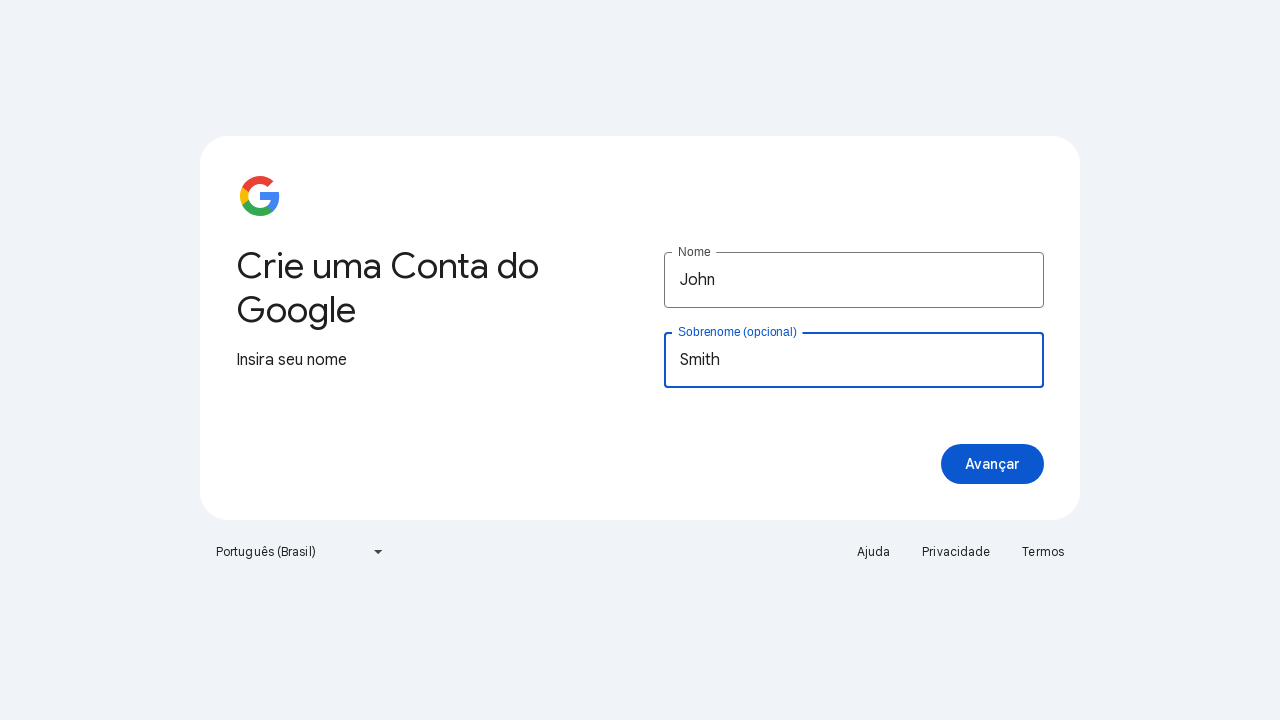